Tests Shadow DOM interaction by navigating to a practice page and filling in a pizza input field with a text value

Starting URL: https://selectorshub.com/xpath-practice-page/

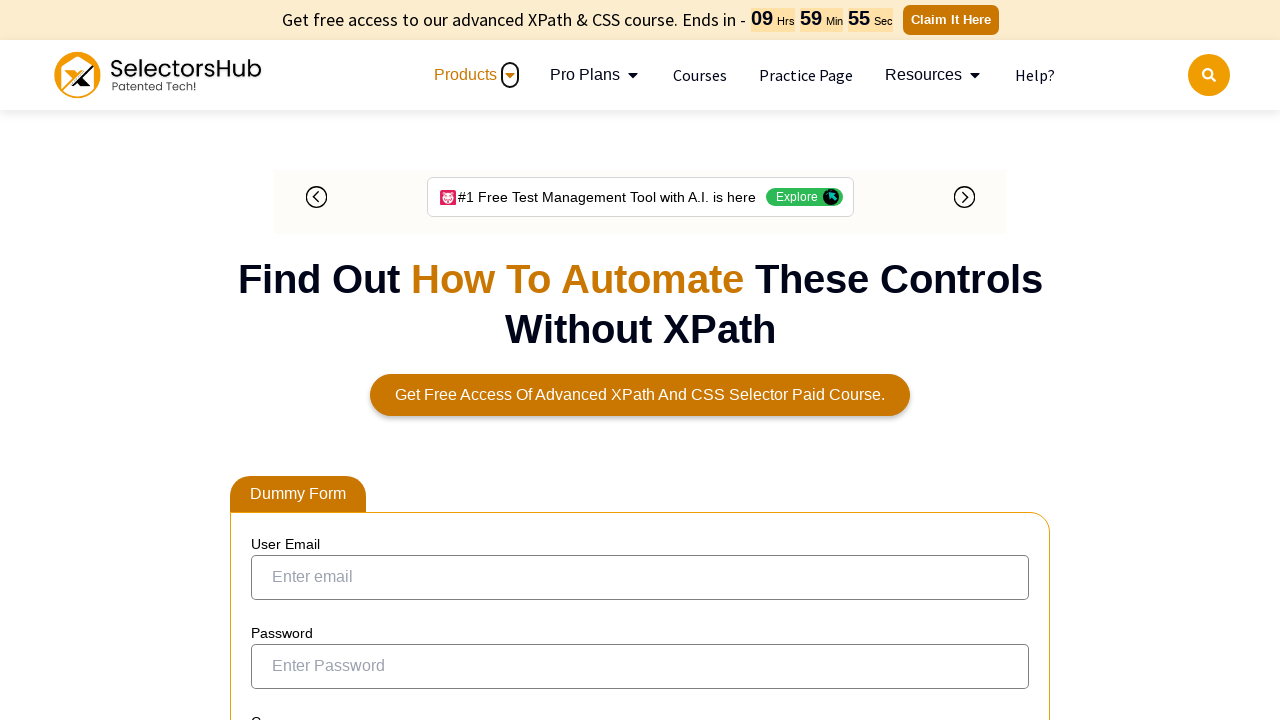

Navigated to Shadow DOM practice page
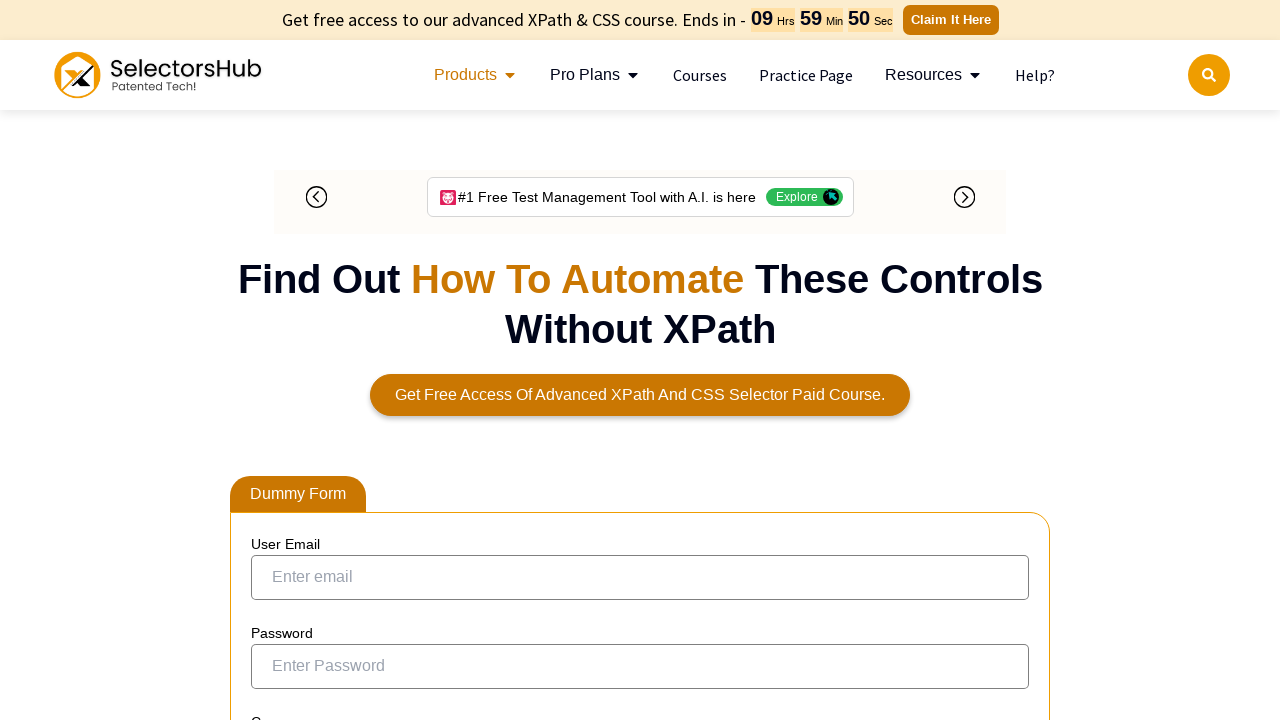

Filled pizza input field with 'farmhouse' on input#pizza
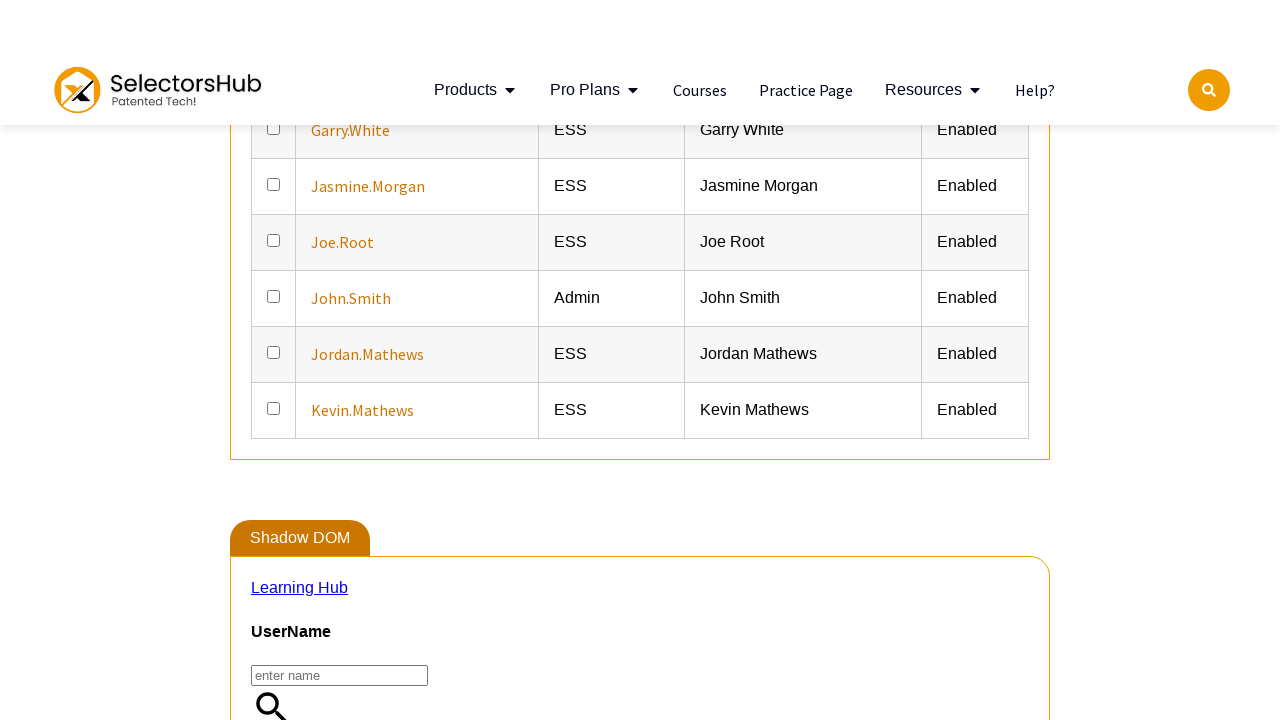

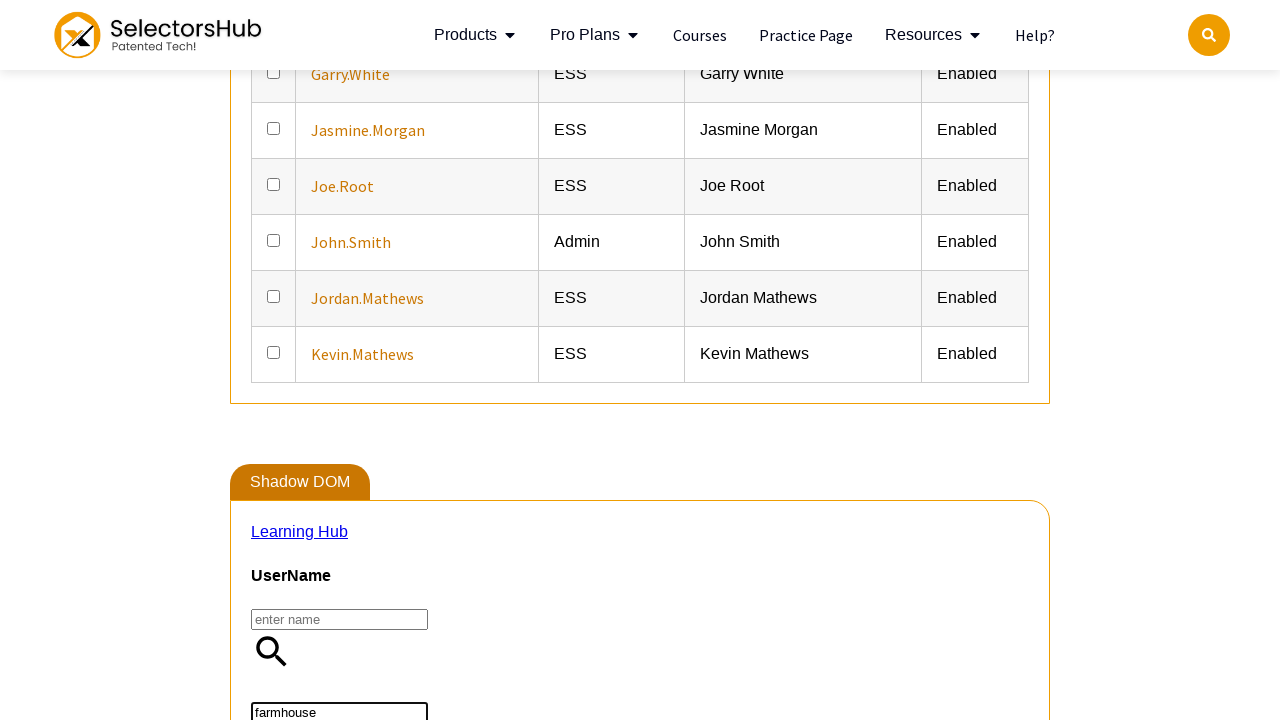